Tests an e-commerce shopping flow by adding specific vegetables (Cucumber, Brocolli, Beetroot) to cart, proceeding to checkout, and applying a promo code

Starting URL: https://rahulshettyacademy.com/seleniumPractise/

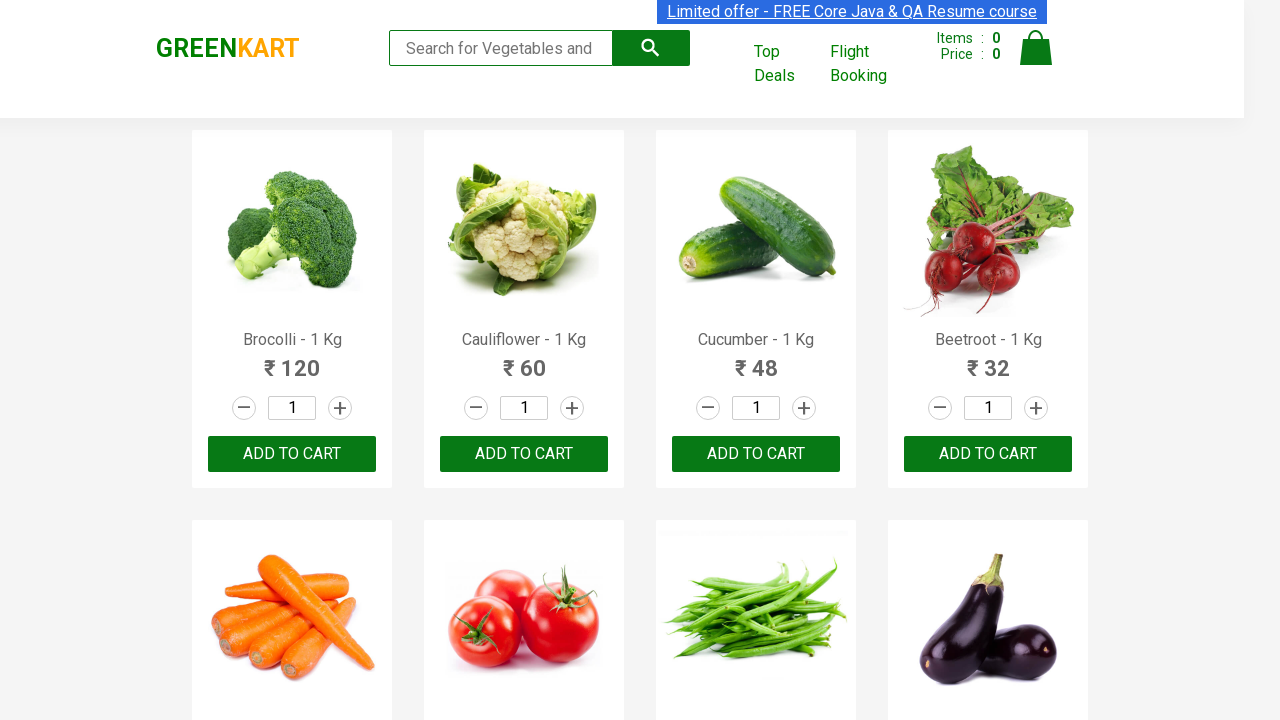

Waited for product names to load on the page
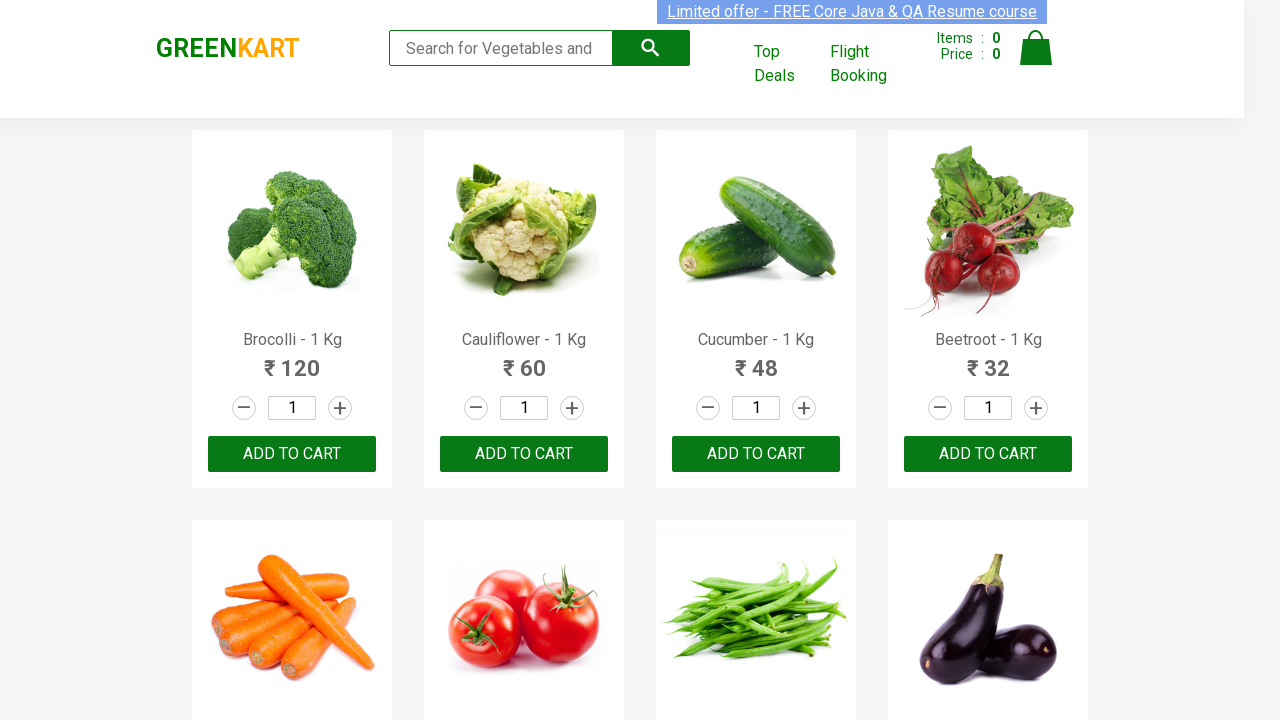

Retrieved all product elements from the page
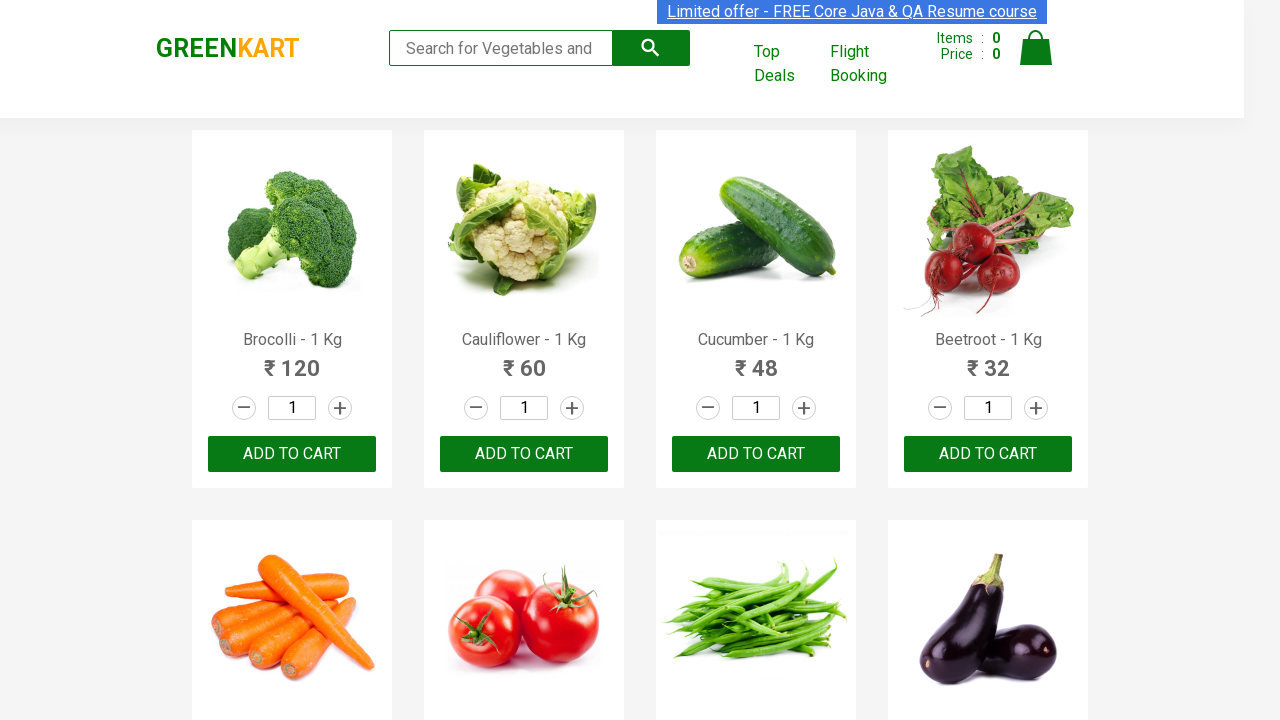

Added Brocolli to cart at (292, 454) on xpath=//div[@class='product-action']/button >> nth=0
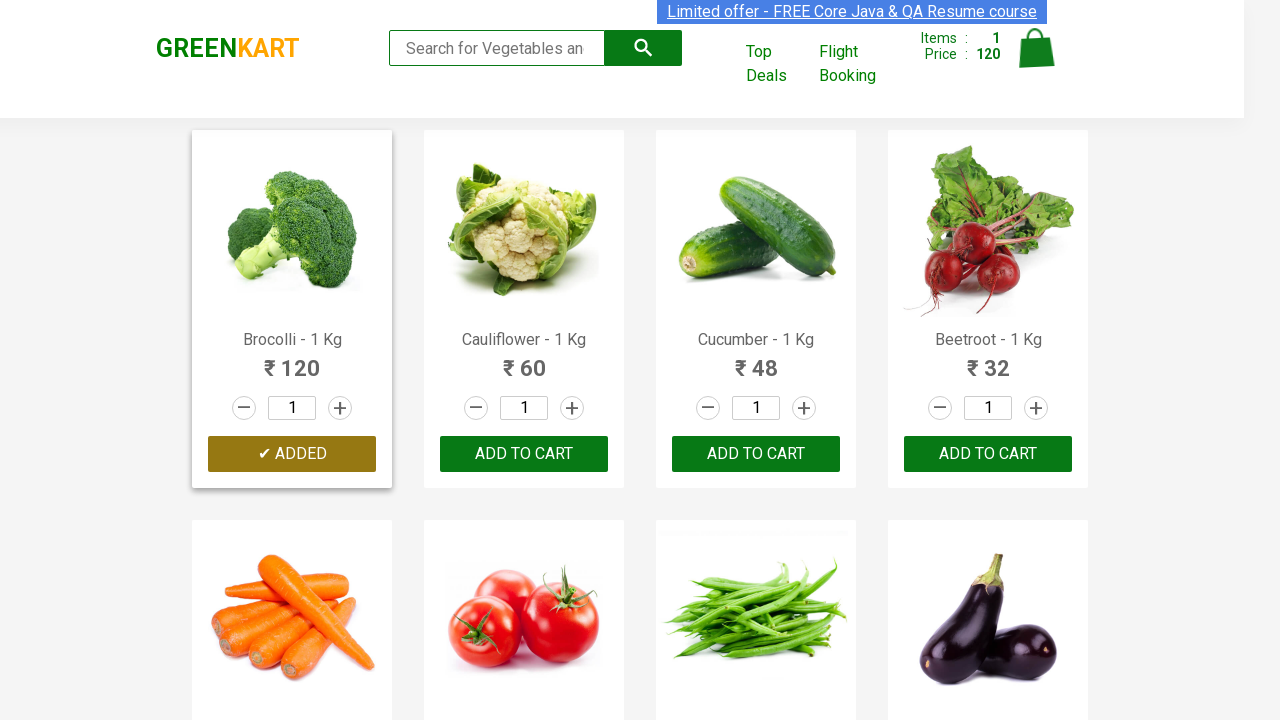

Added Cucumber to cart at (756, 454) on xpath=//div[@class='product-action']/button >> nth=2
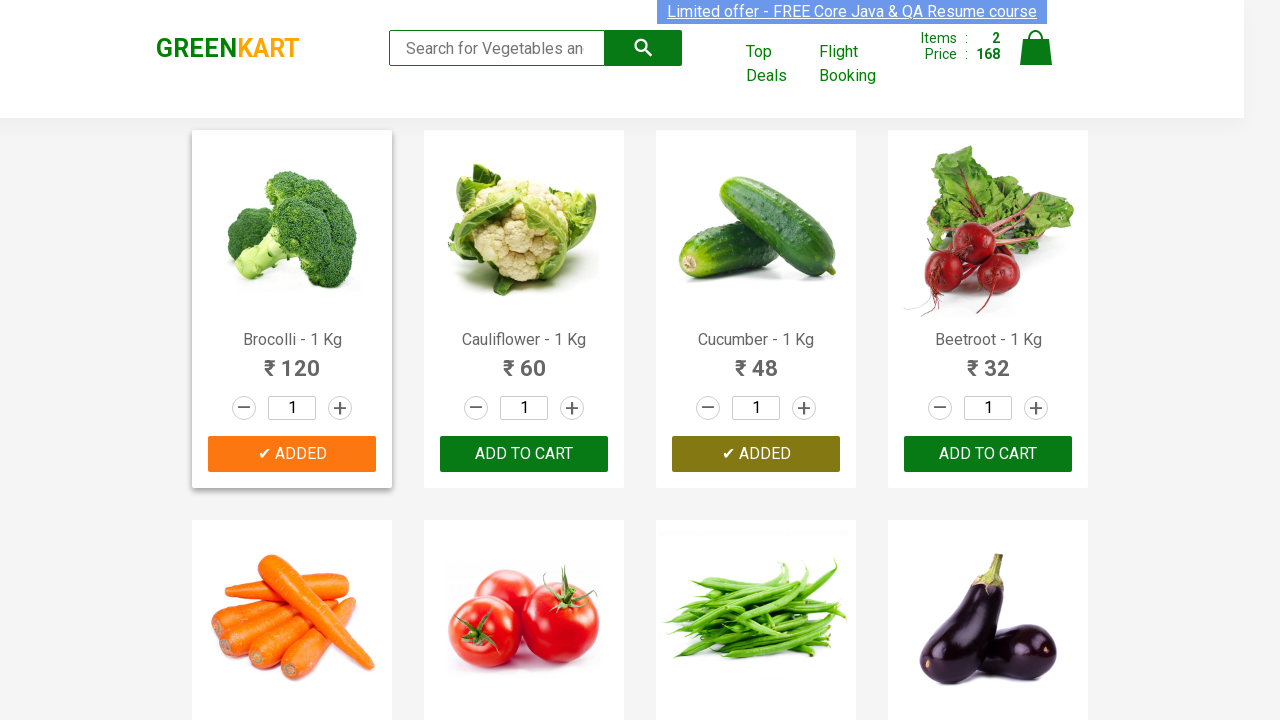

Added Beetroot to cart at (988, 454) on xpath=//div[@class='product-action']/button >> nth=3
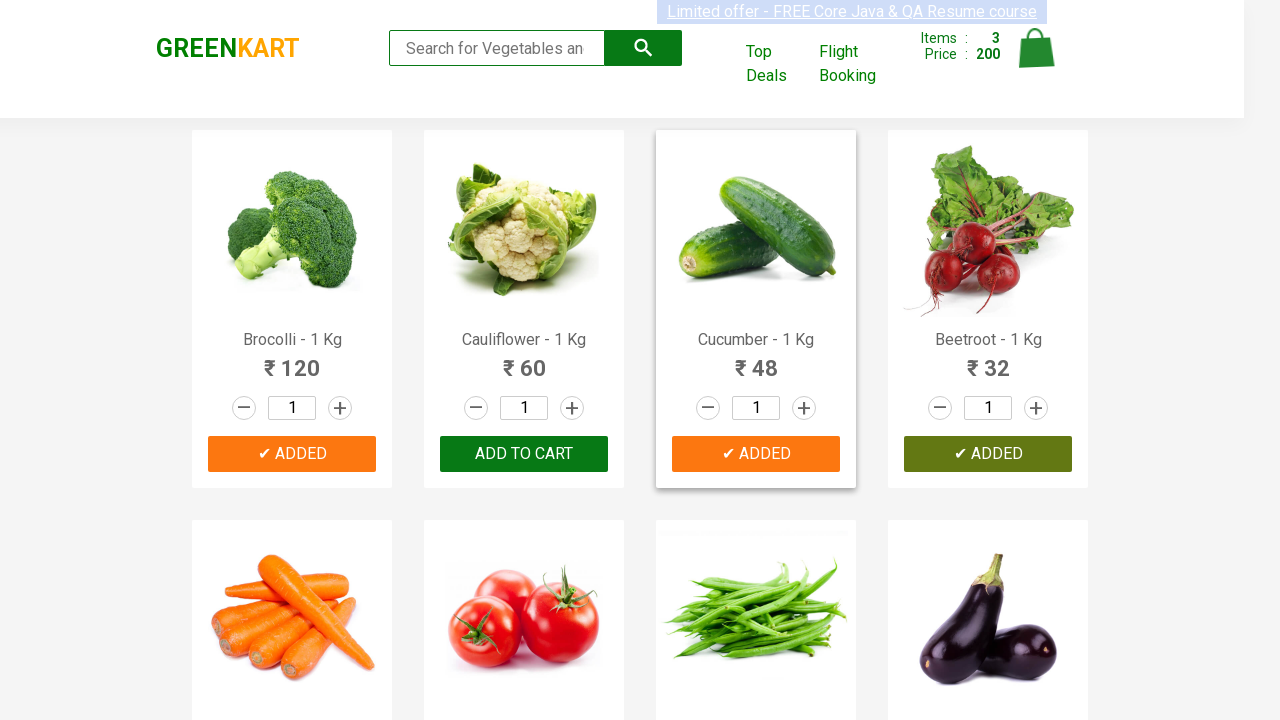

Clicked on cart icon to view cart at (1036, 48) on img[alt='Cart']
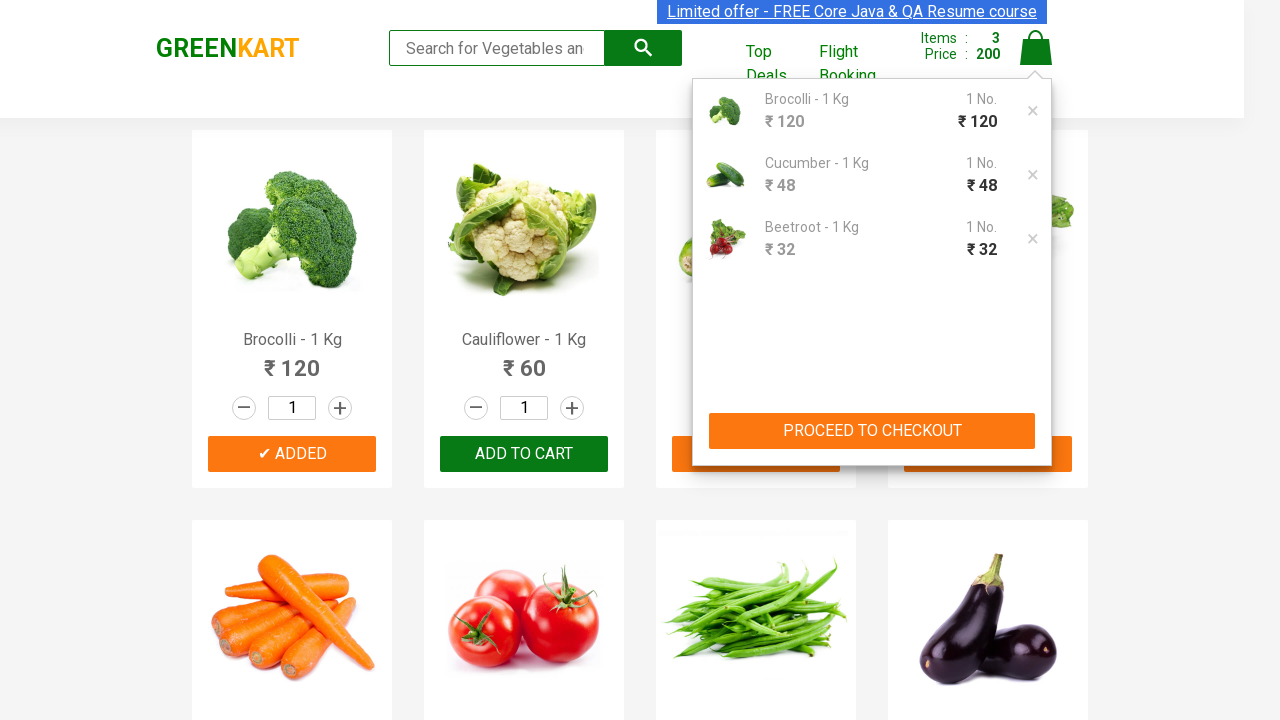

Clicked PROCEED TO CHECKOUT button at (872, 431) on xpath=//button[contains(text(),'PROCEED TO CHECKOUT')]
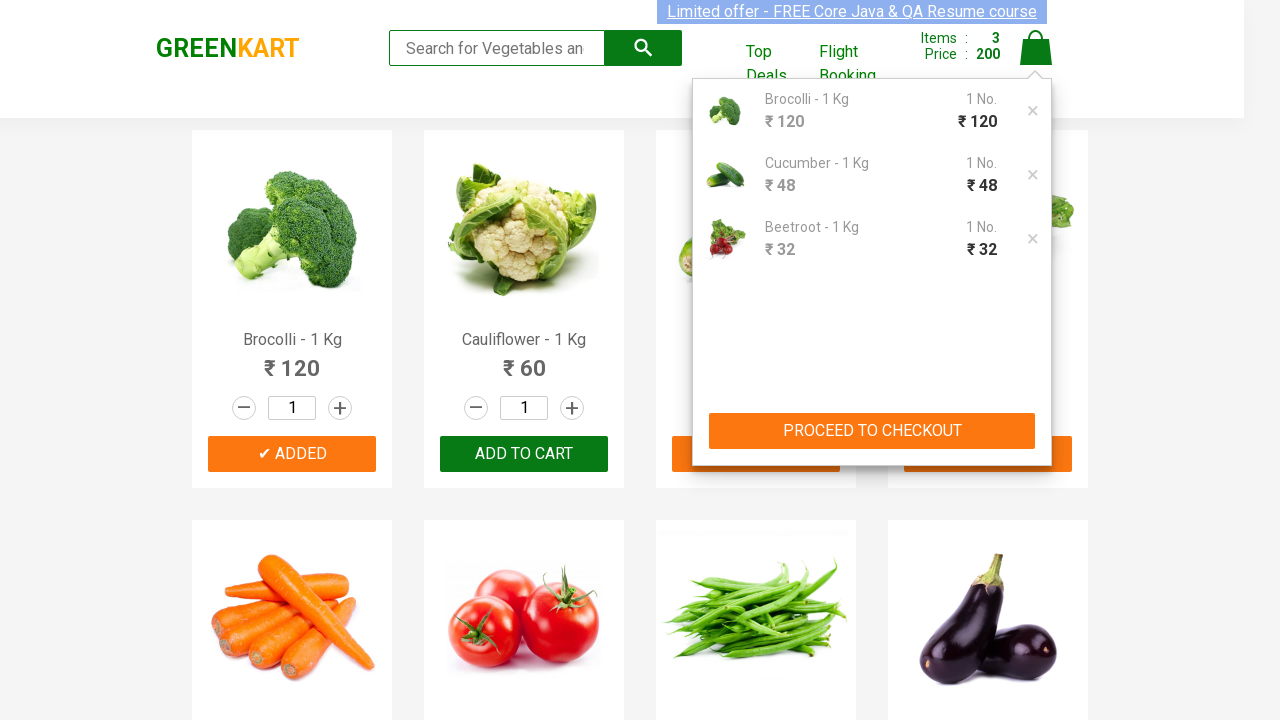

Waited for promo code input field to be visible
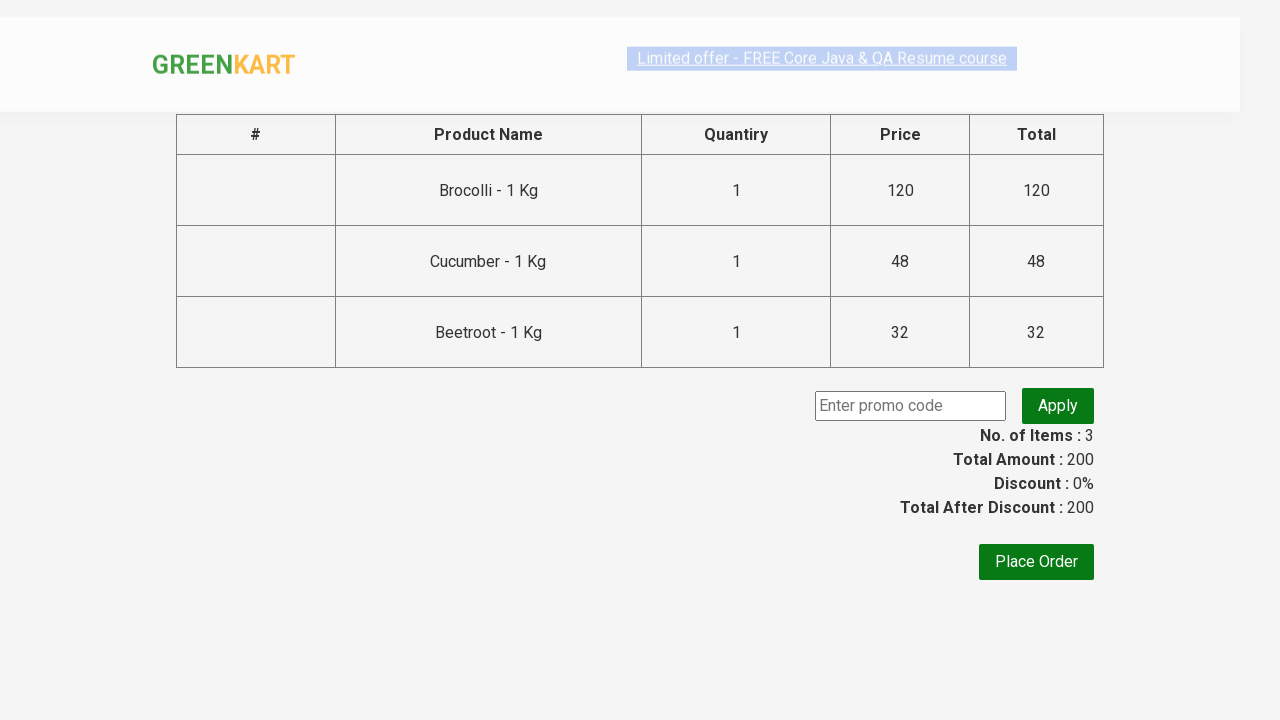

Entered promo code 'rahulshettyacademy' in the promo field on input.promoCode
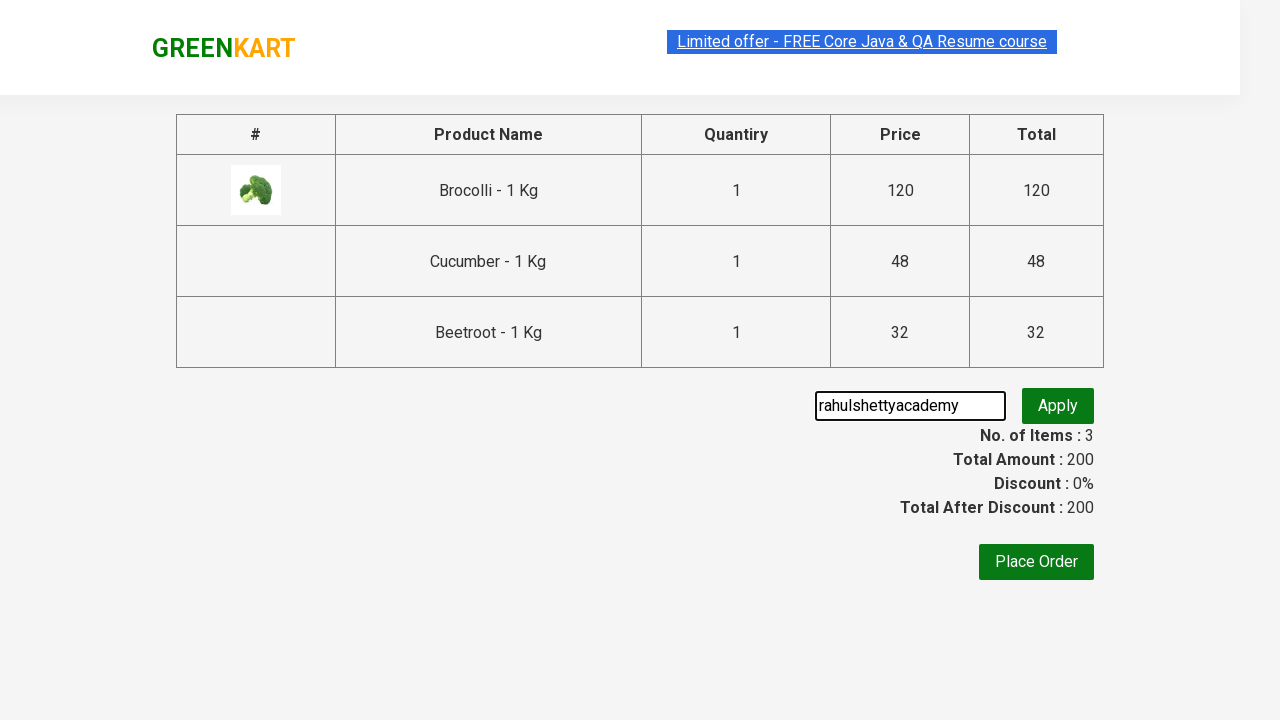

Clicked apply promo button at (1058, 406) on button.promoBtn
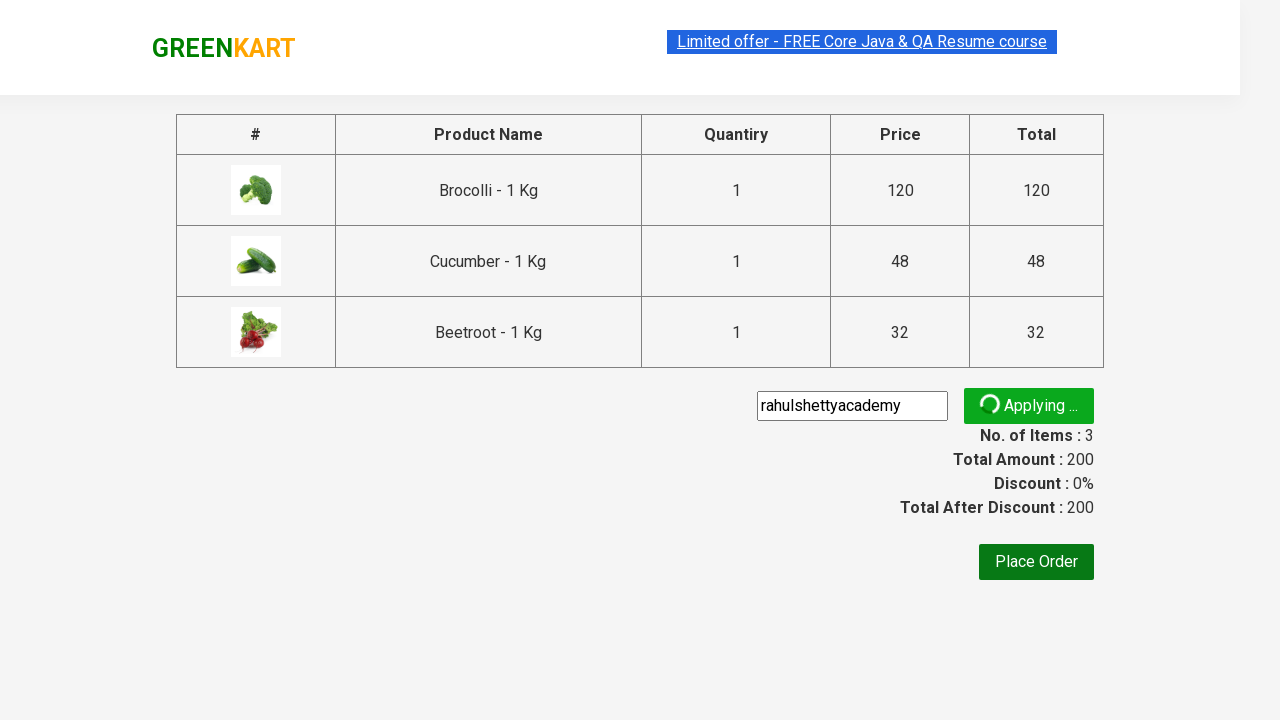

Waited for promo confirmation message to appear
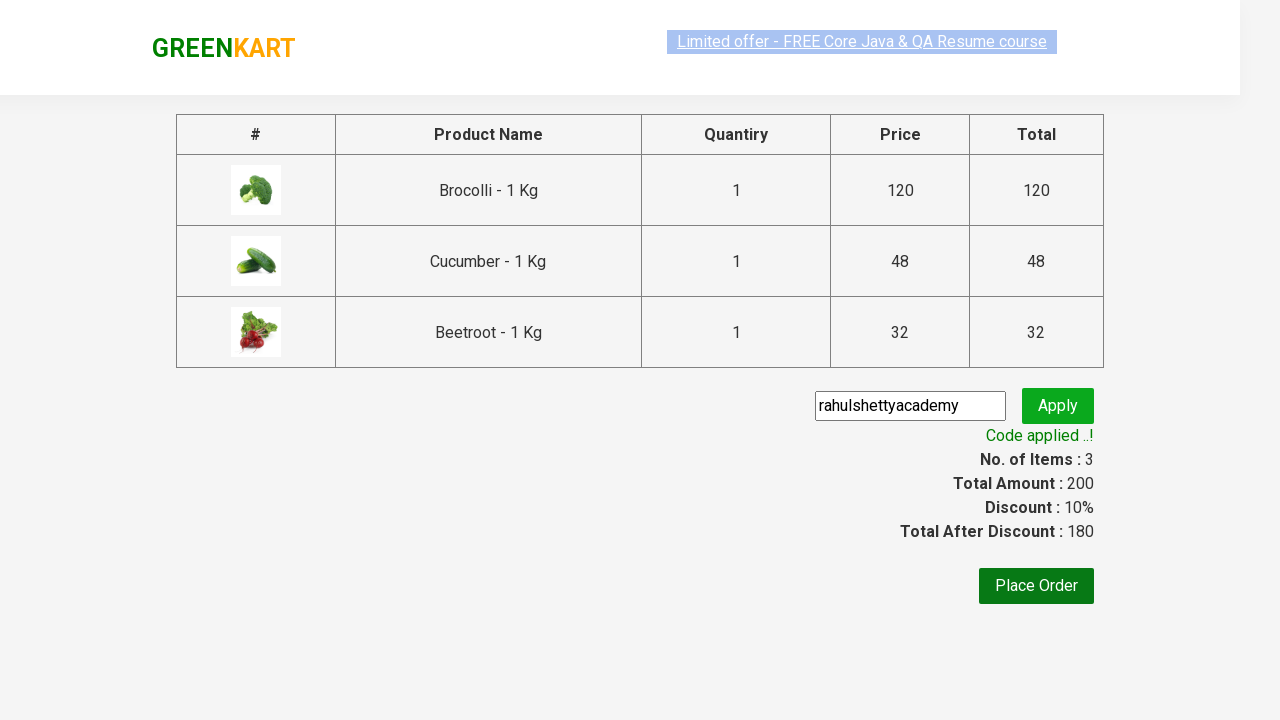

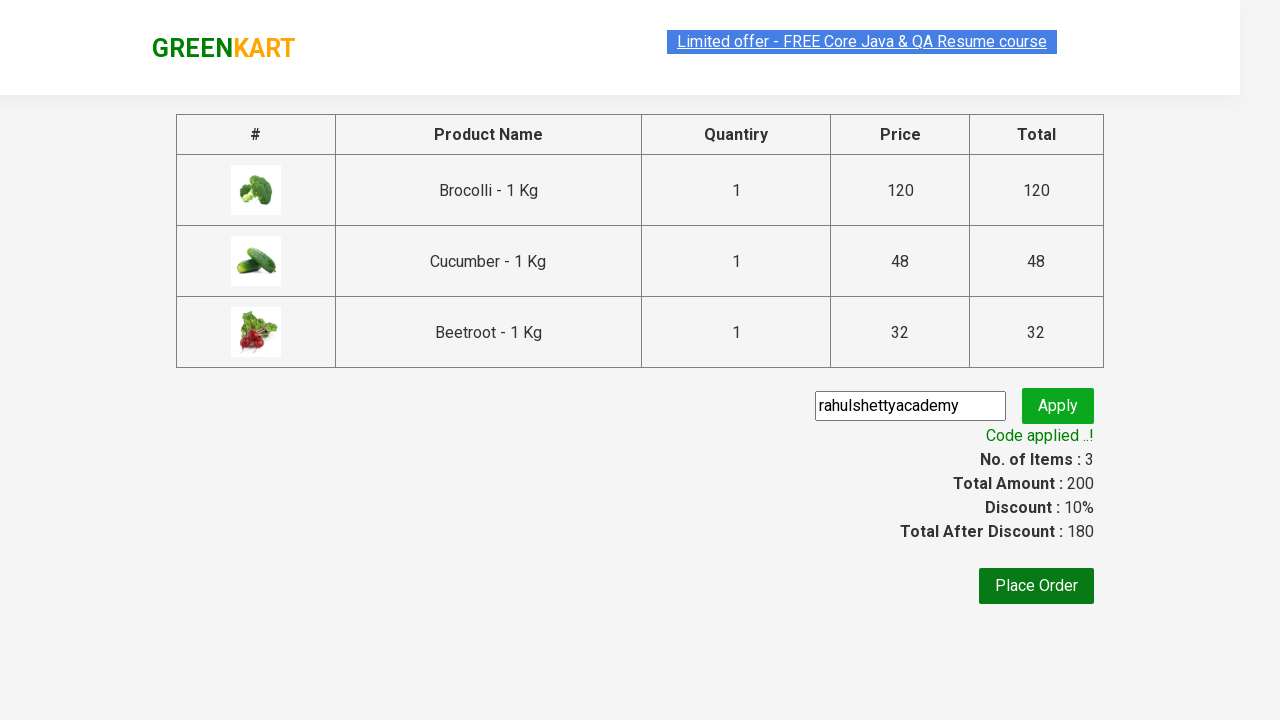